Fills out a practice form on Techlistic website including personal information, experience level, date, tools, profession, and dropdown selections

Starting URL: https://www.techlistic.com/p/selenium-practice-form.html

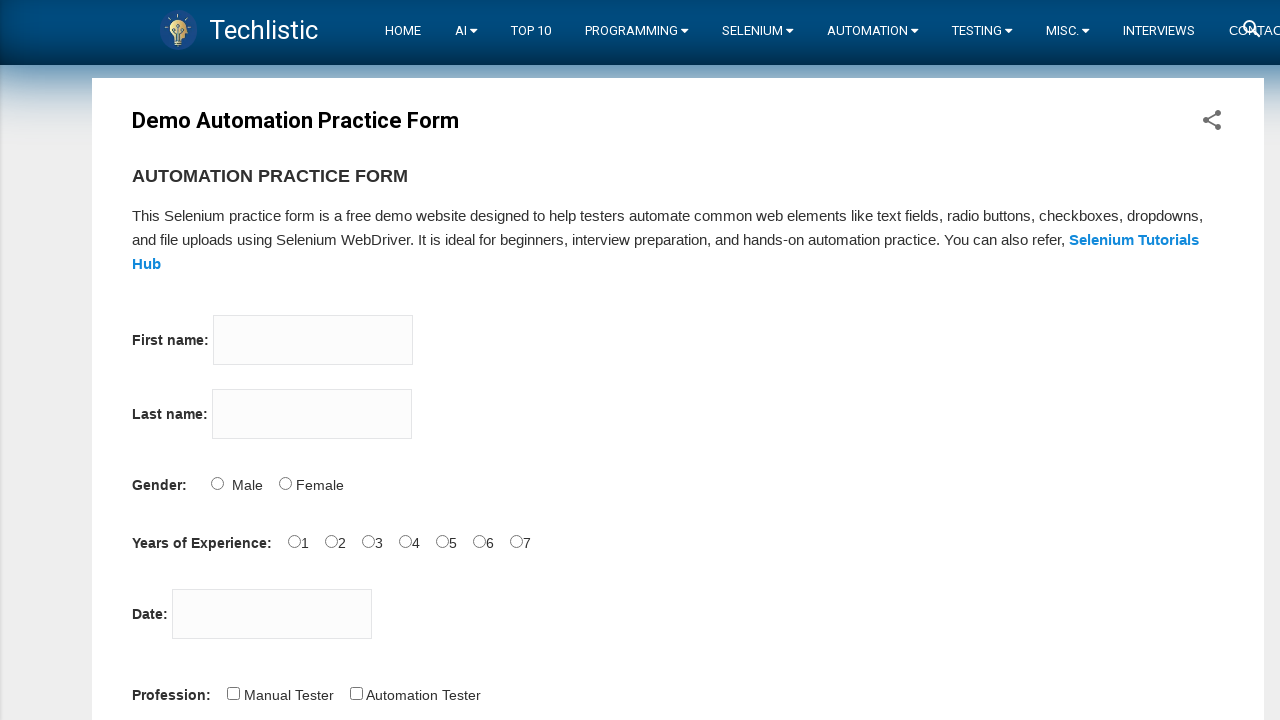

Filled first name field with 'vijay' on input[name='firstname']
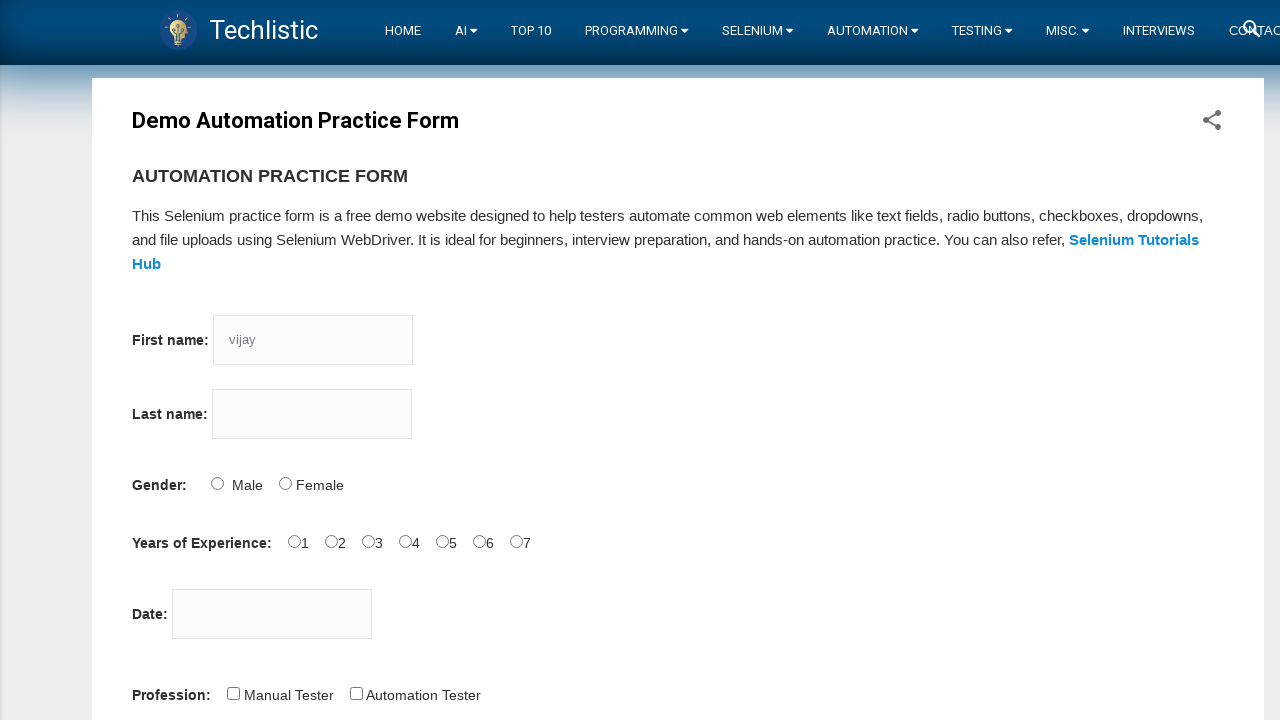

Filled last name field with 'sharma' on input[name='lastname']
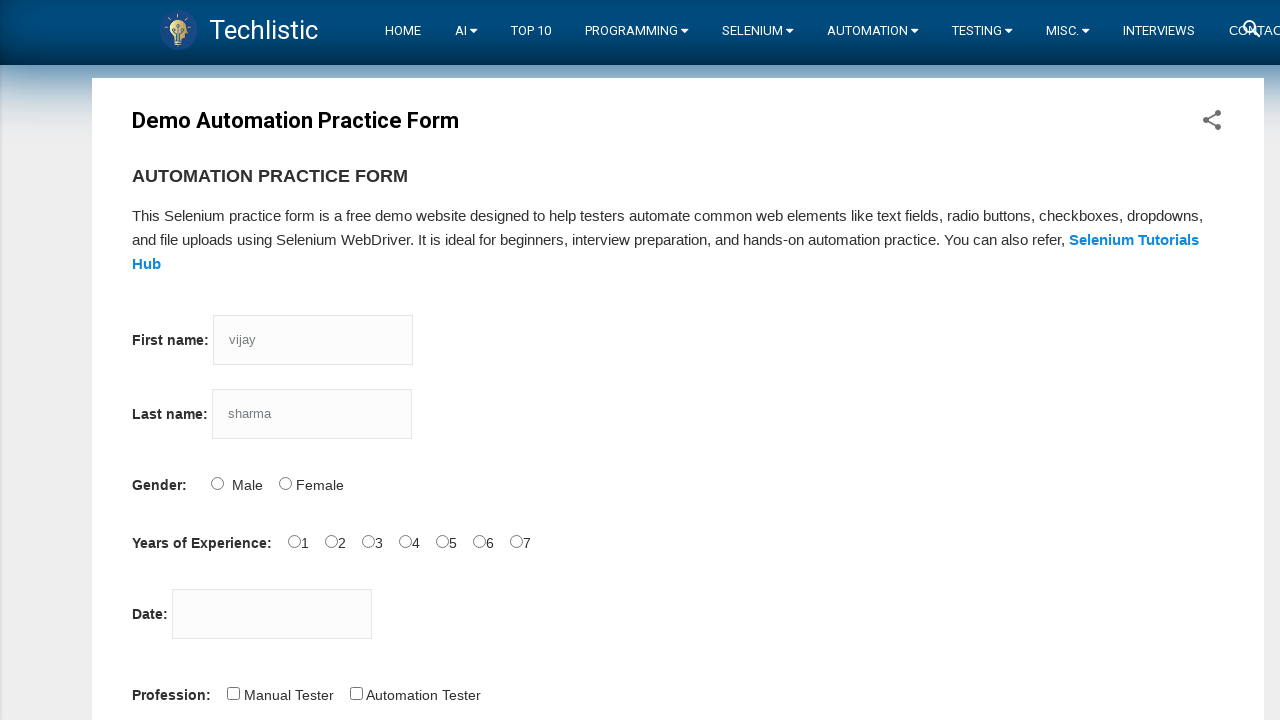

Selected 'Male' gender option at (217, 483) on input[type='radio'][value='Male']
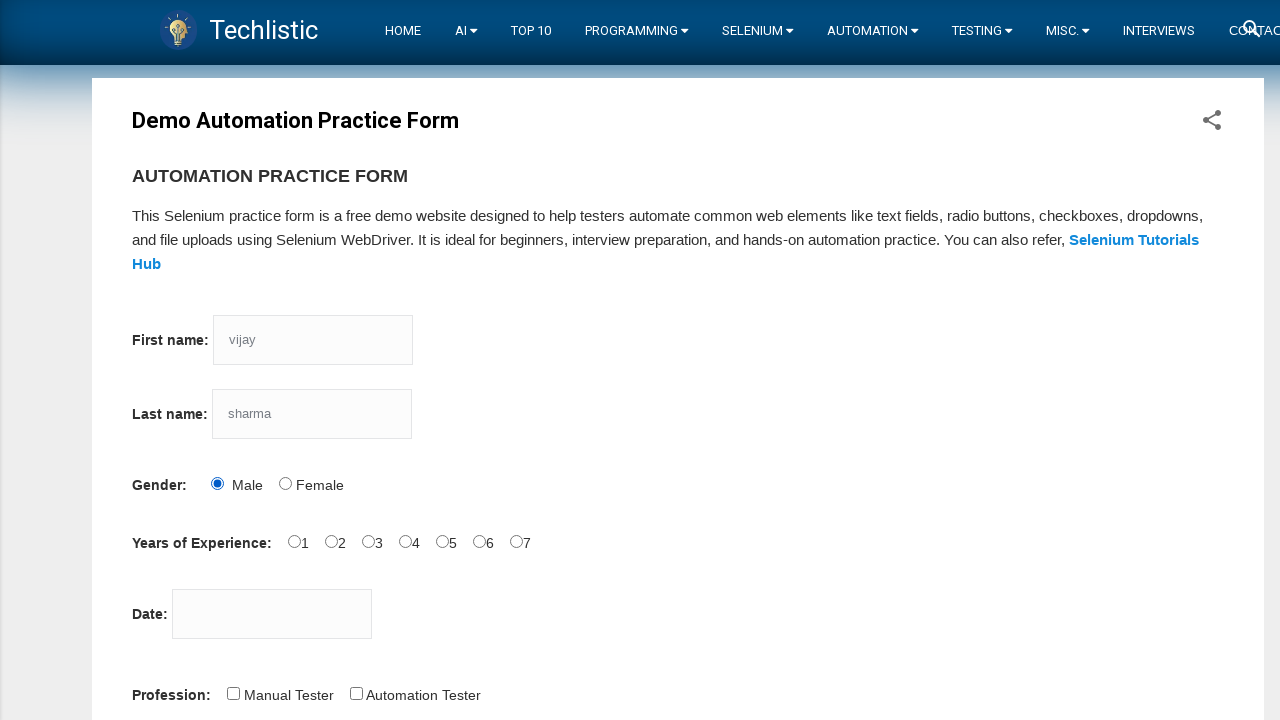

Selected experience level checkbox at (516, 541) on input#exp-6
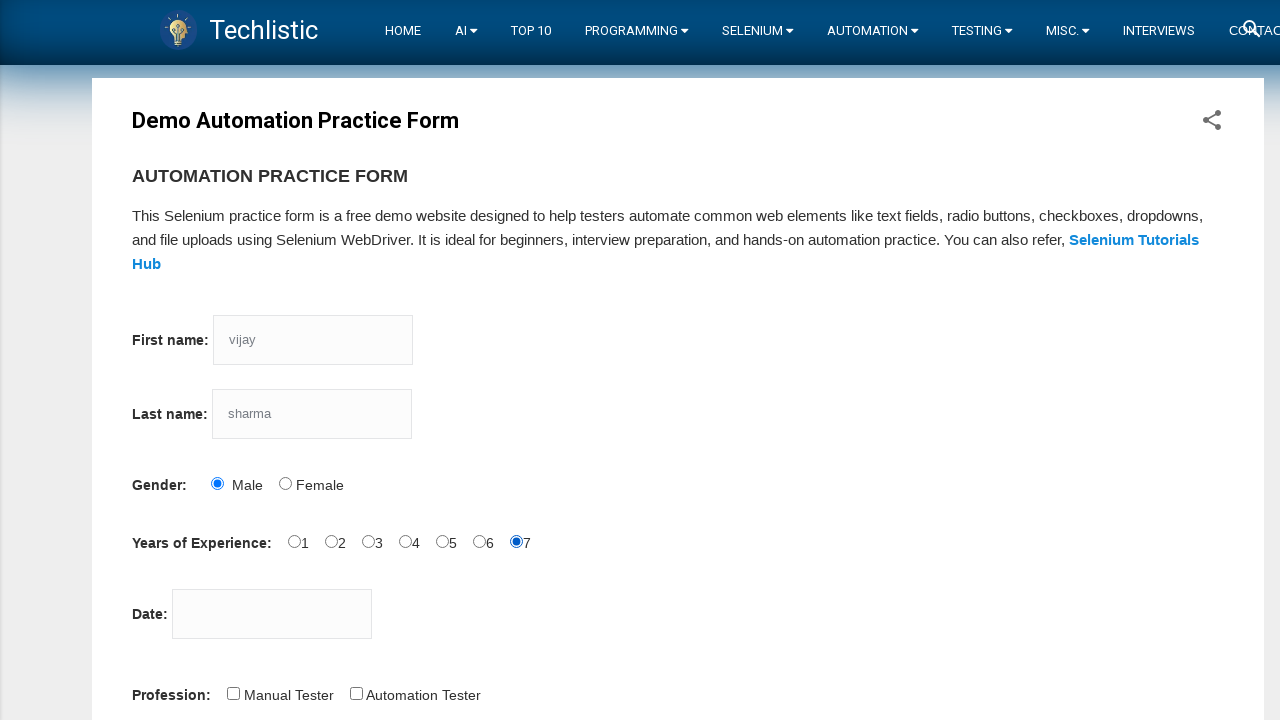

Filled date field with '15-02-1980' on input#datepicker
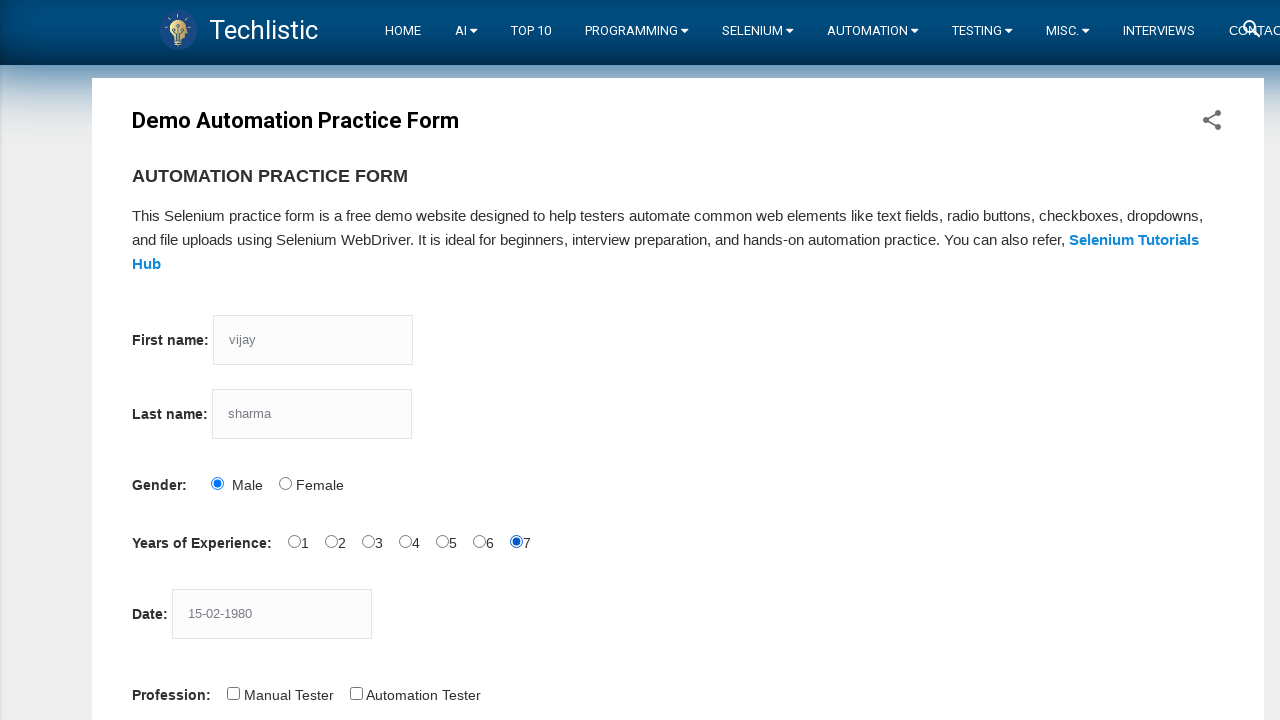

Selected automation tool checkbox at (446, 360) on input#tool-2
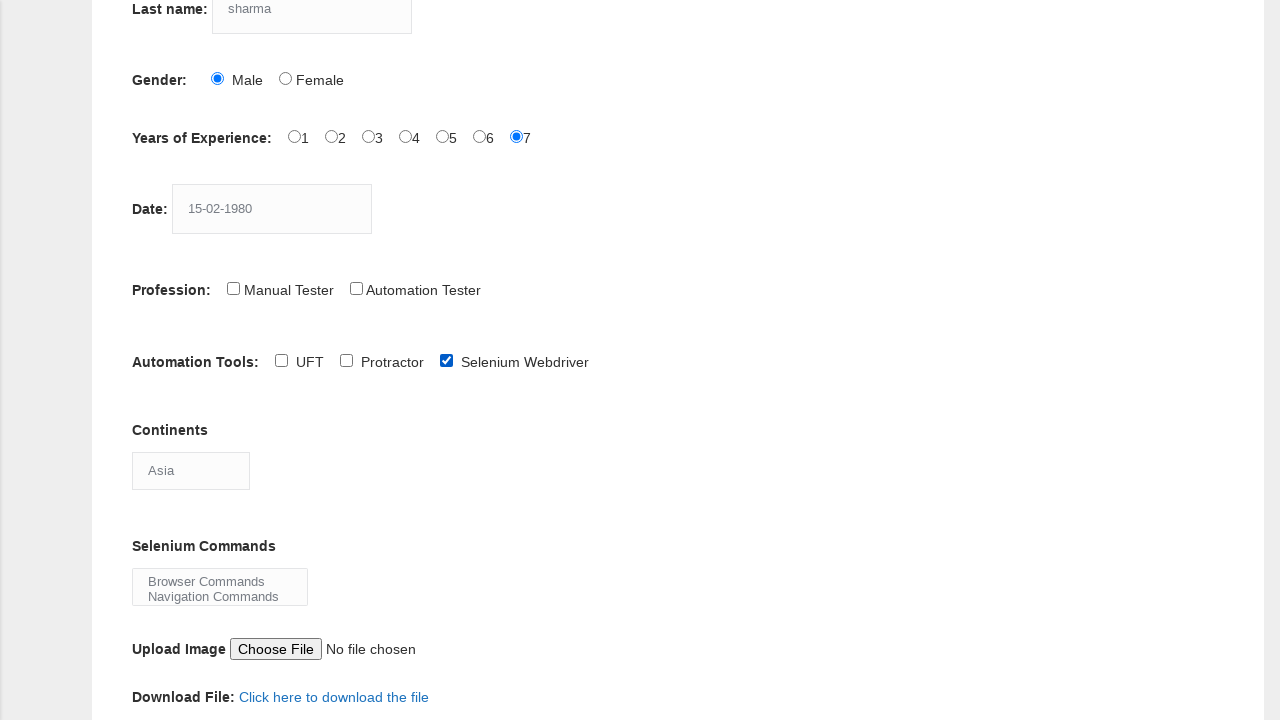

Selected profession checkbox at (356, 288) on input#profession-1
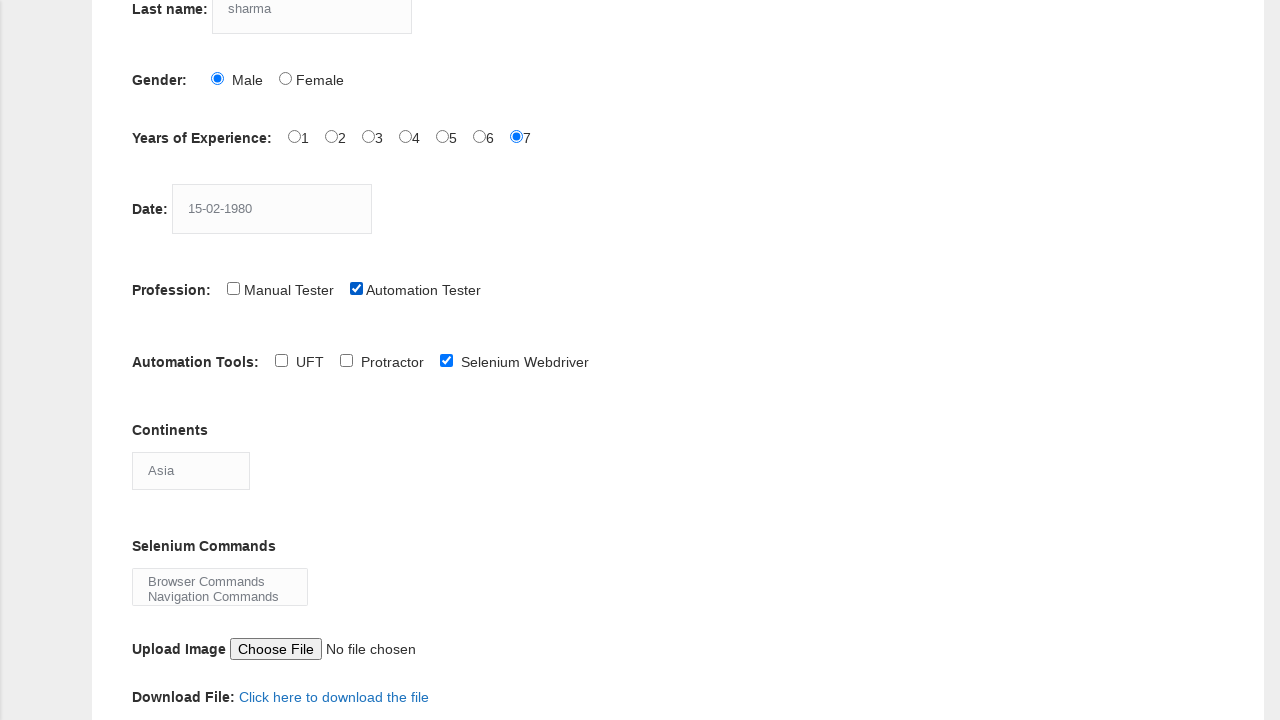

Selected 'South America' from continents dropdown on select#continents
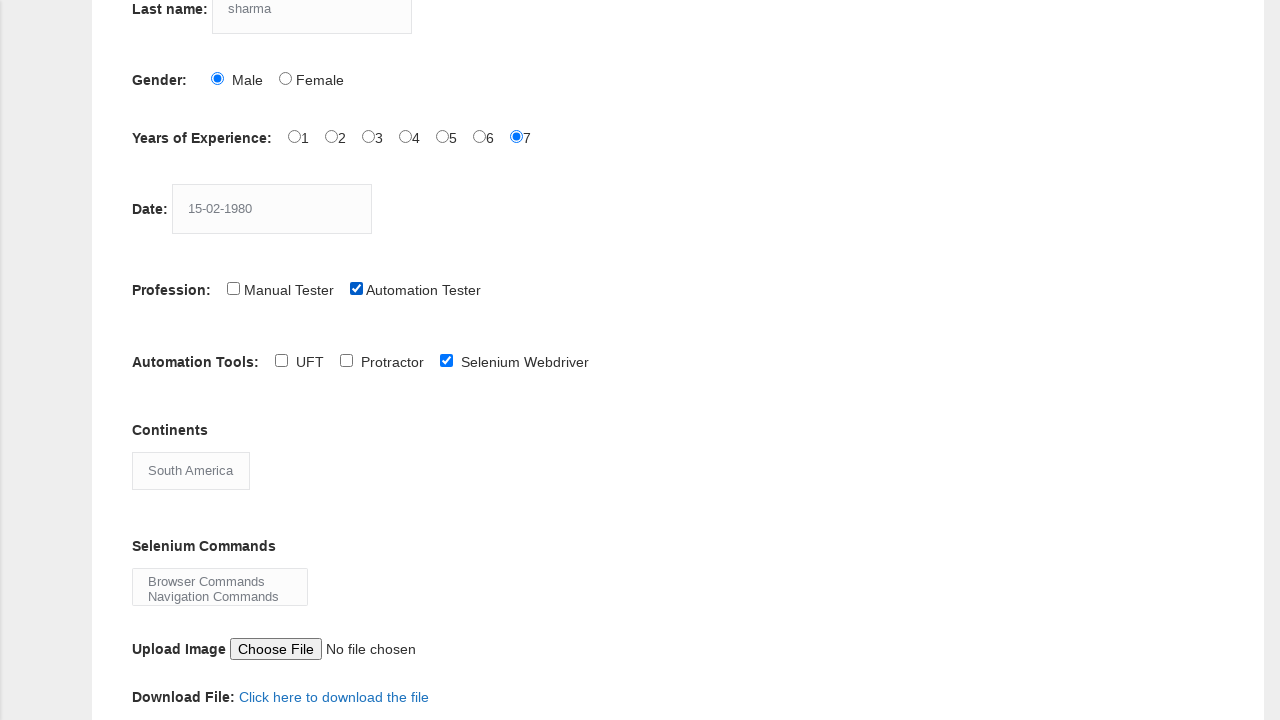

Selected 'Wait Commands' from selenium commands dropdown on select#selenium_commands
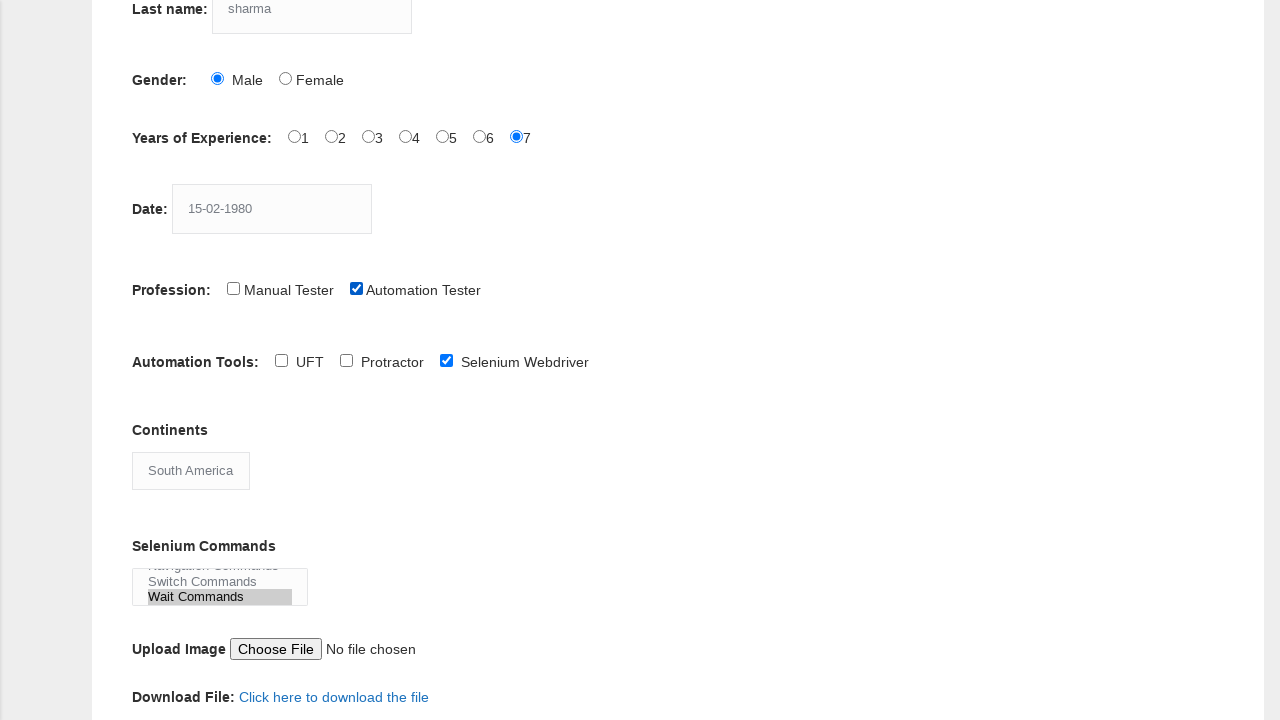

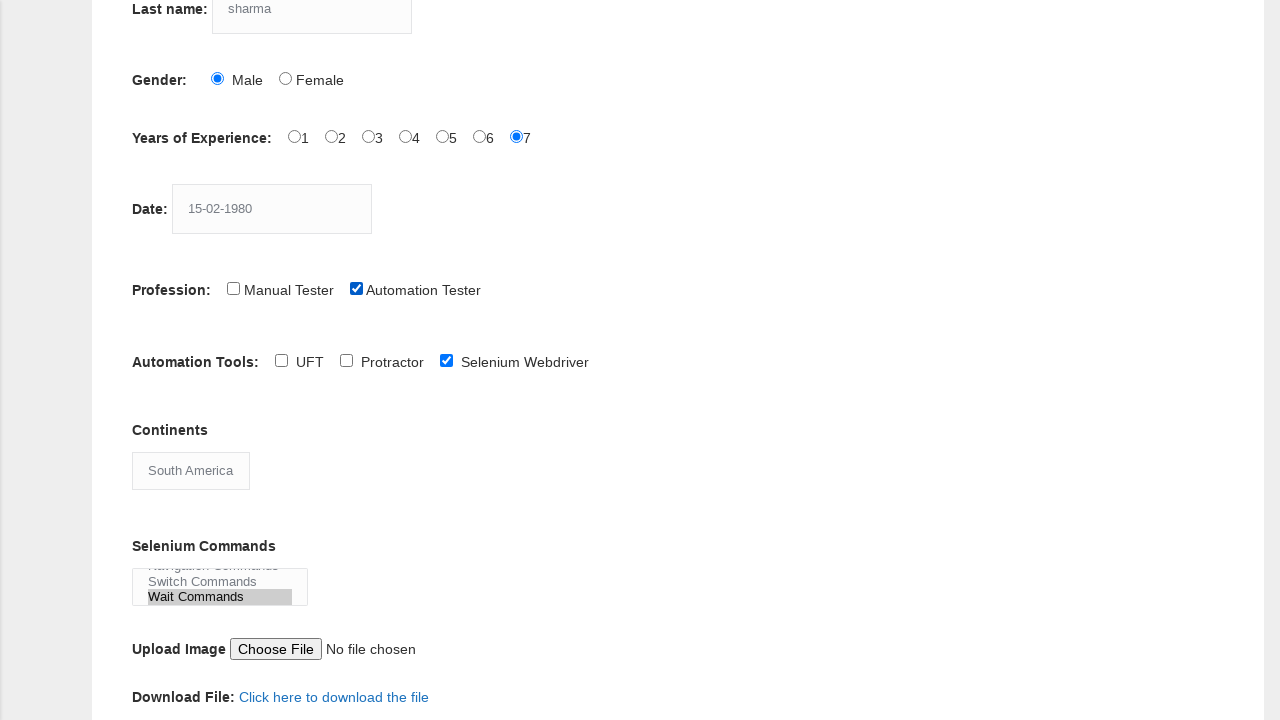